Tests browser confirmation dialog functionality by clicking a confirm button and dismissing the confirmation dialog

Starting URL: https://demoqa.com/alerts

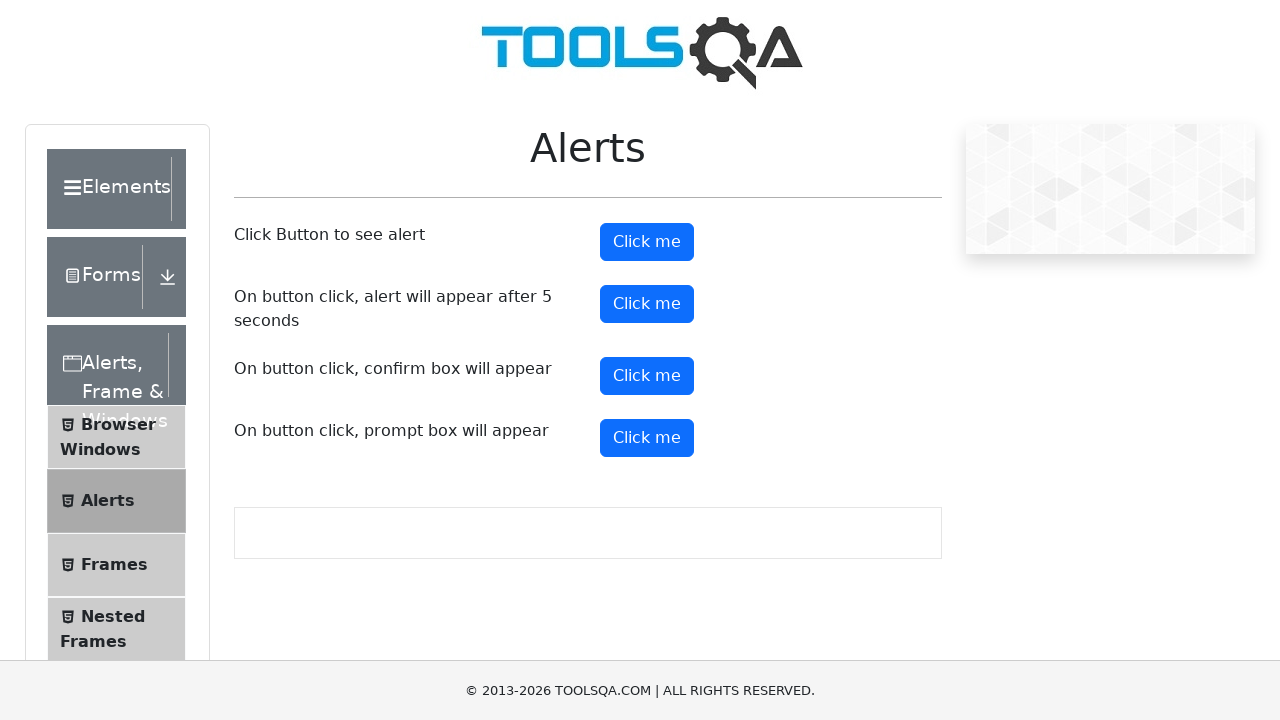

Set up dialog handler to capture and dismiss confirmation dialogs
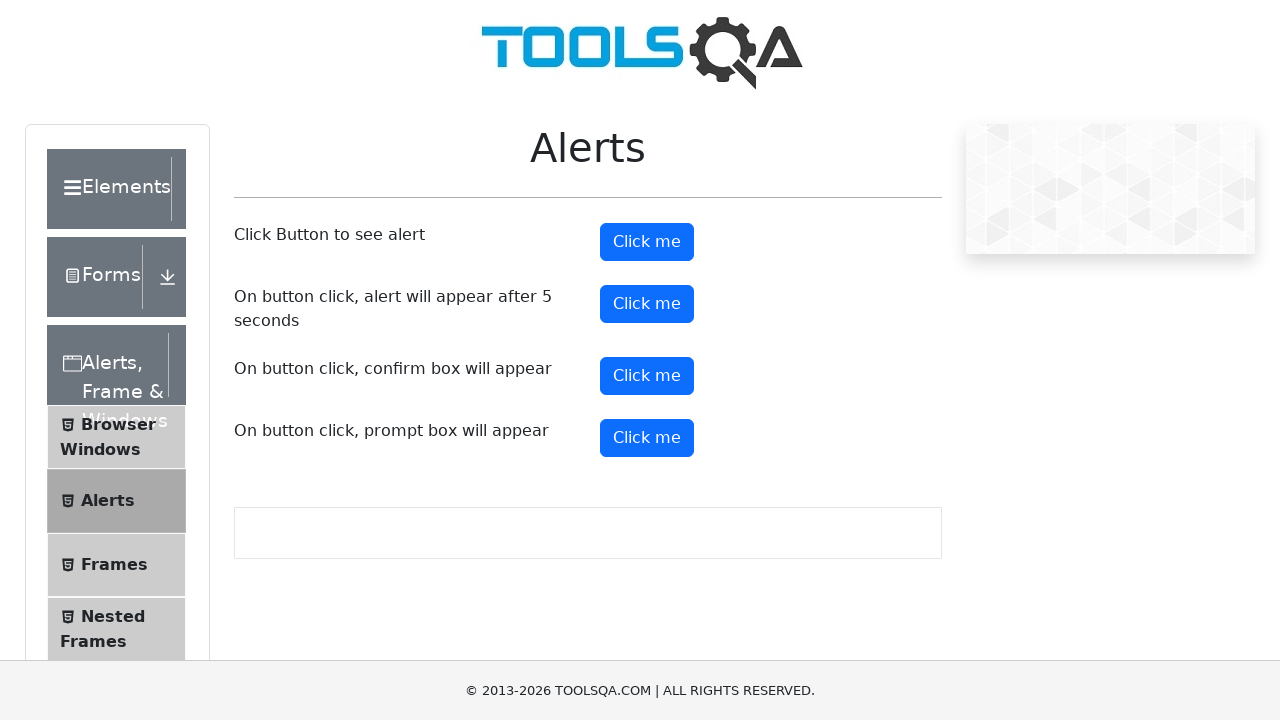

Clicked the confirm button to trigger confirmation dialog at (647, 376) on #confirmButton
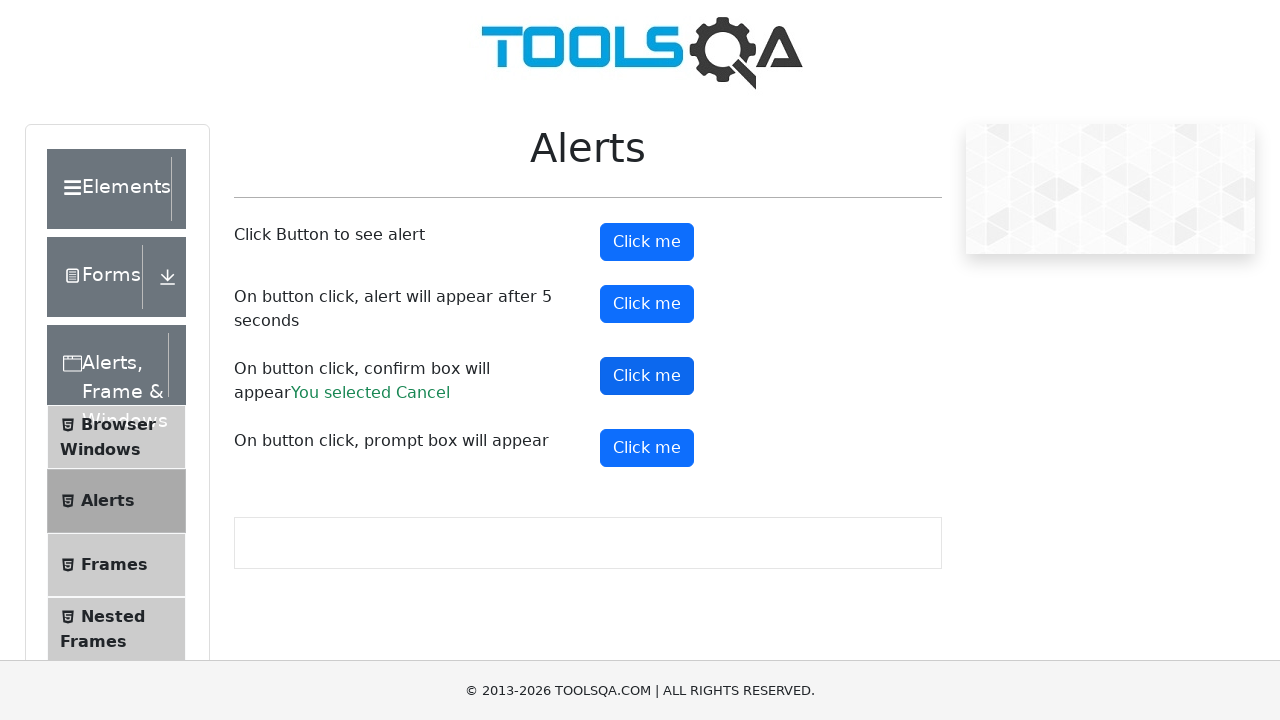

Waited for confirmation dialog to be processed
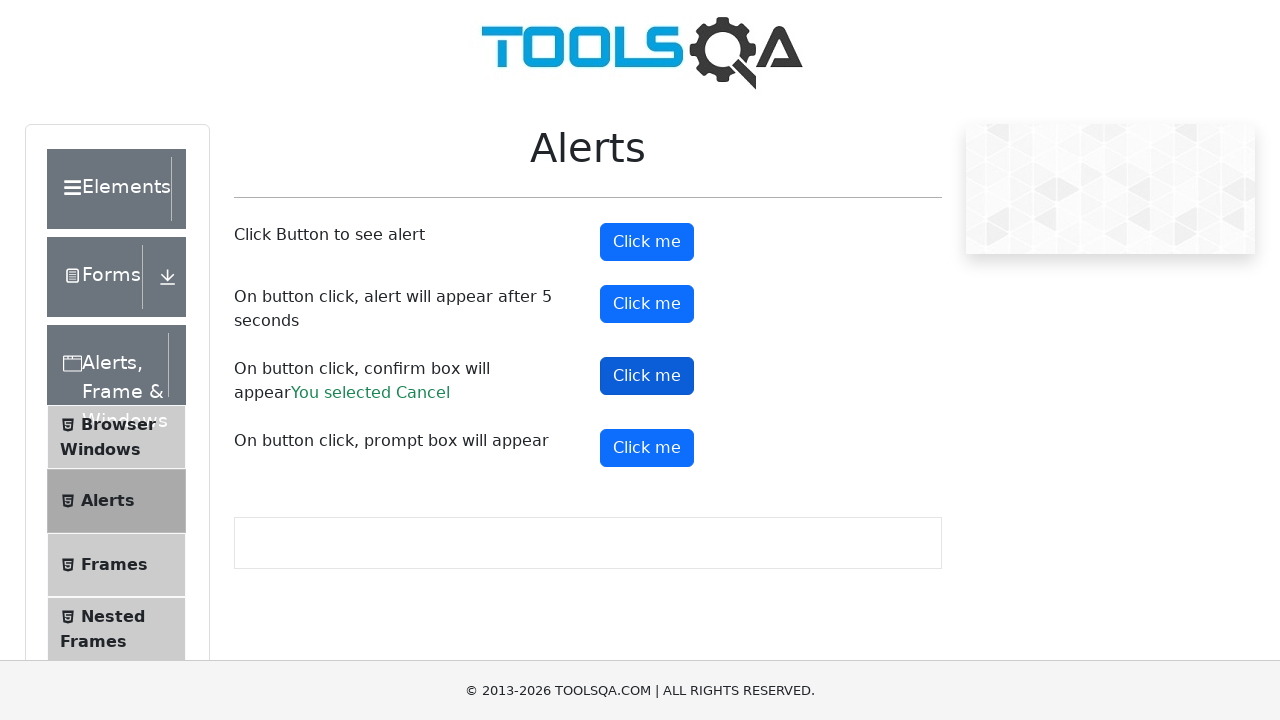

Verified confirmation dialog message is 'Do you confirm action?'
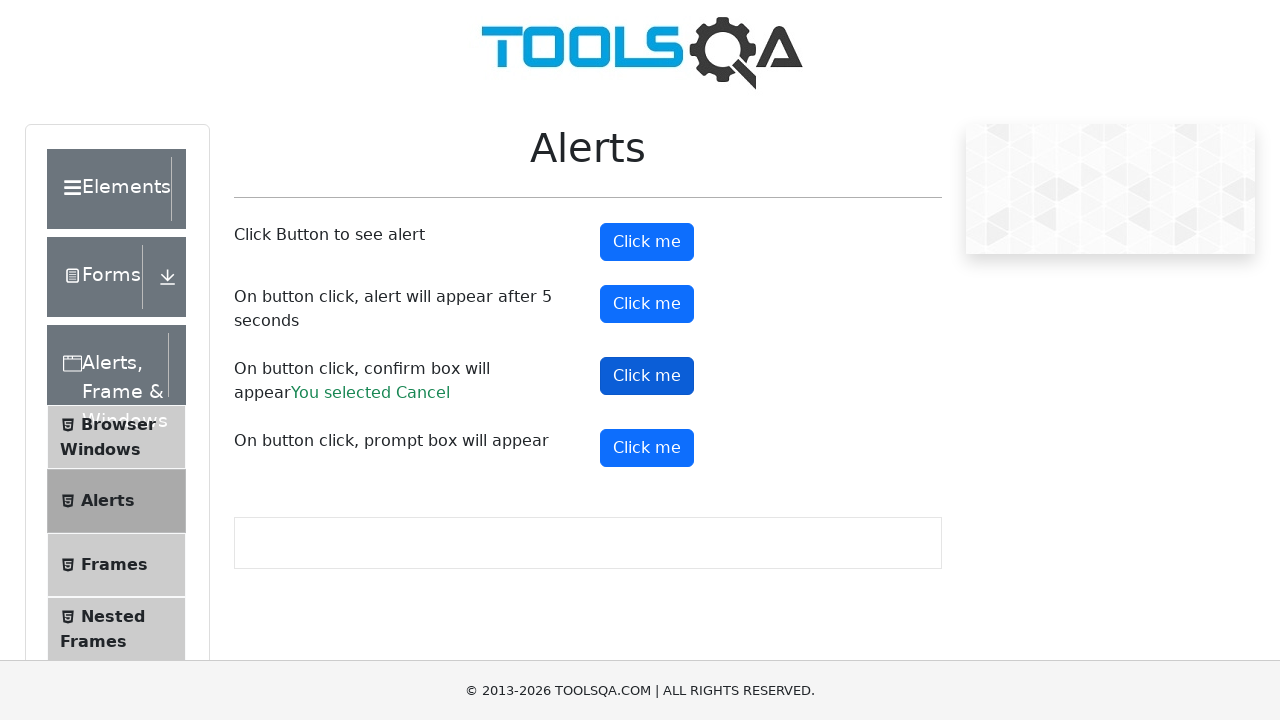

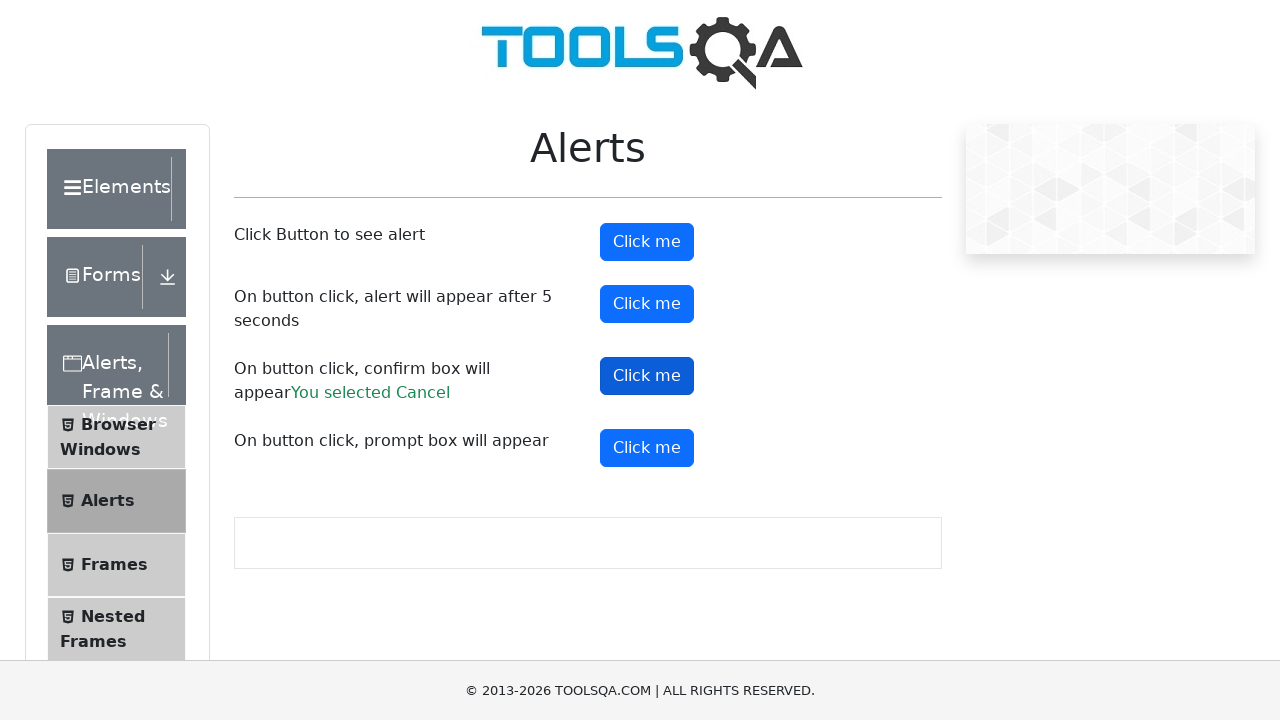